Tests drag-and-drop functionality on the jQuery UI droppable demo page by dragging an element and dropping it onto a target area within an iframe.

Starting URL: https://jqueryui.com/droppable/

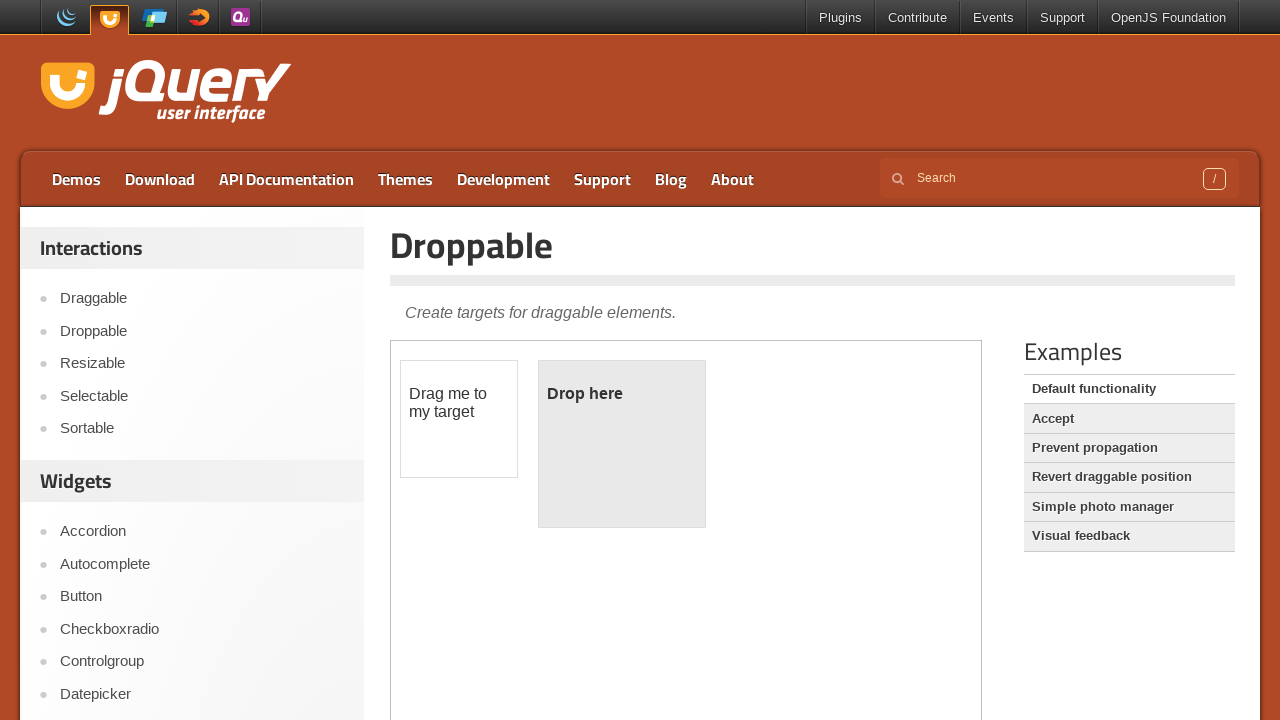

Located the demo iframe on the page
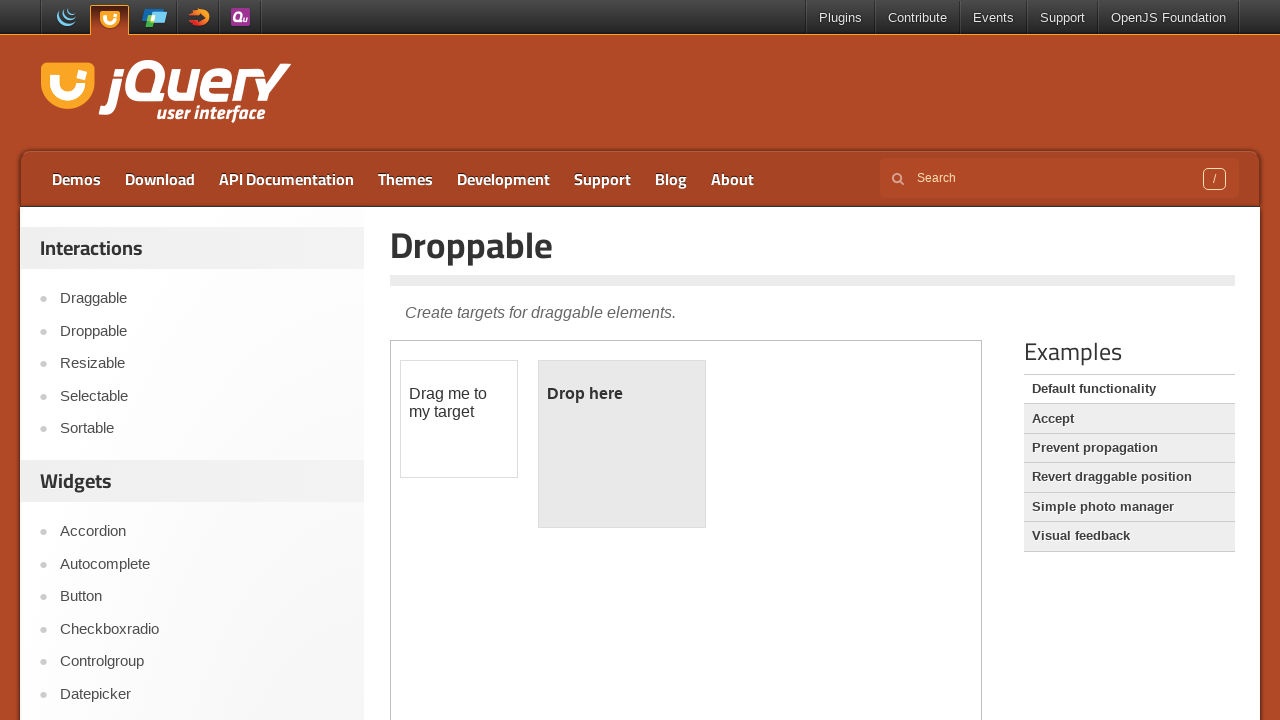

Located the draggable element with id 'draggable'
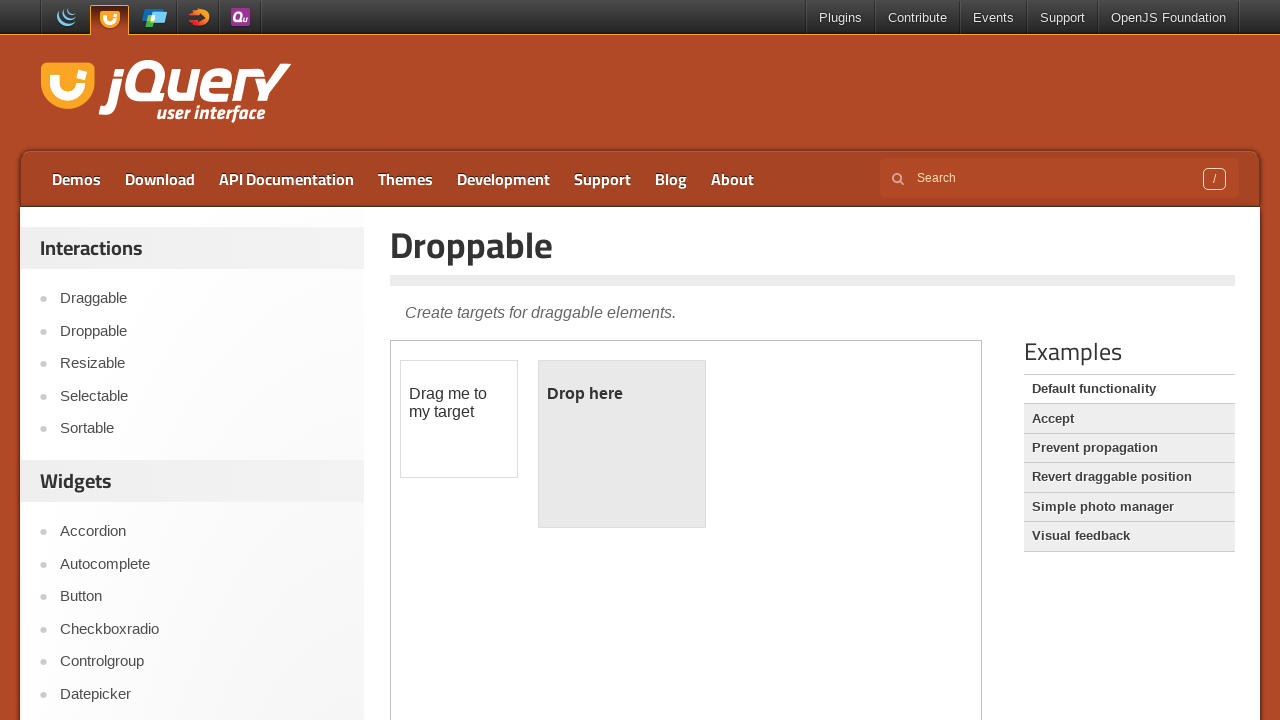

Located the droppable target element with id 'droppable'
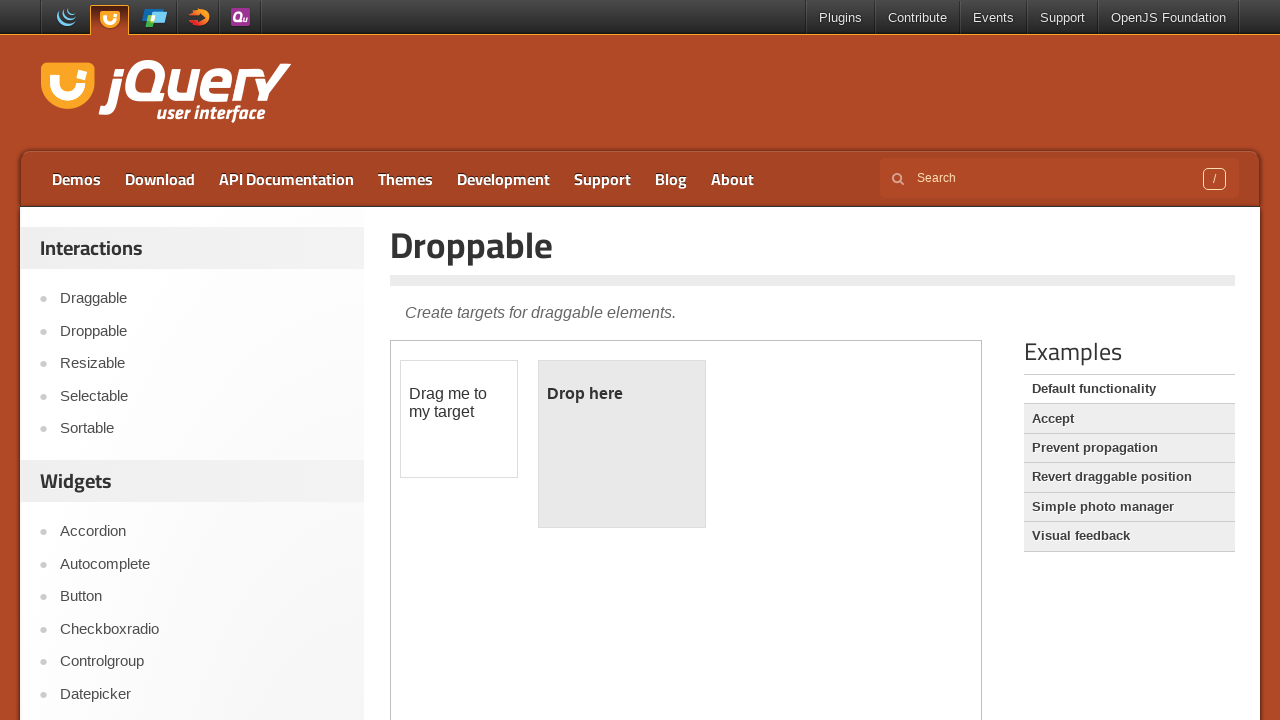

Dragged the draggable element and dropped it onto the droppable target at (622, 444)
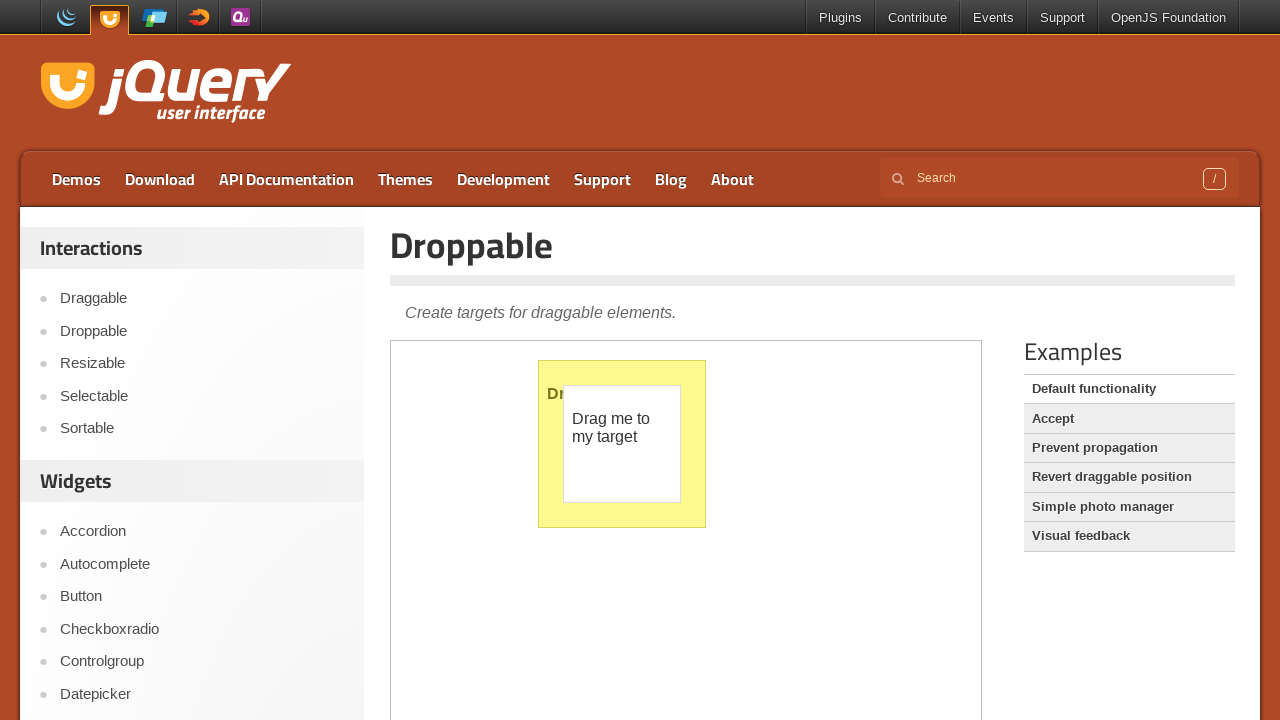

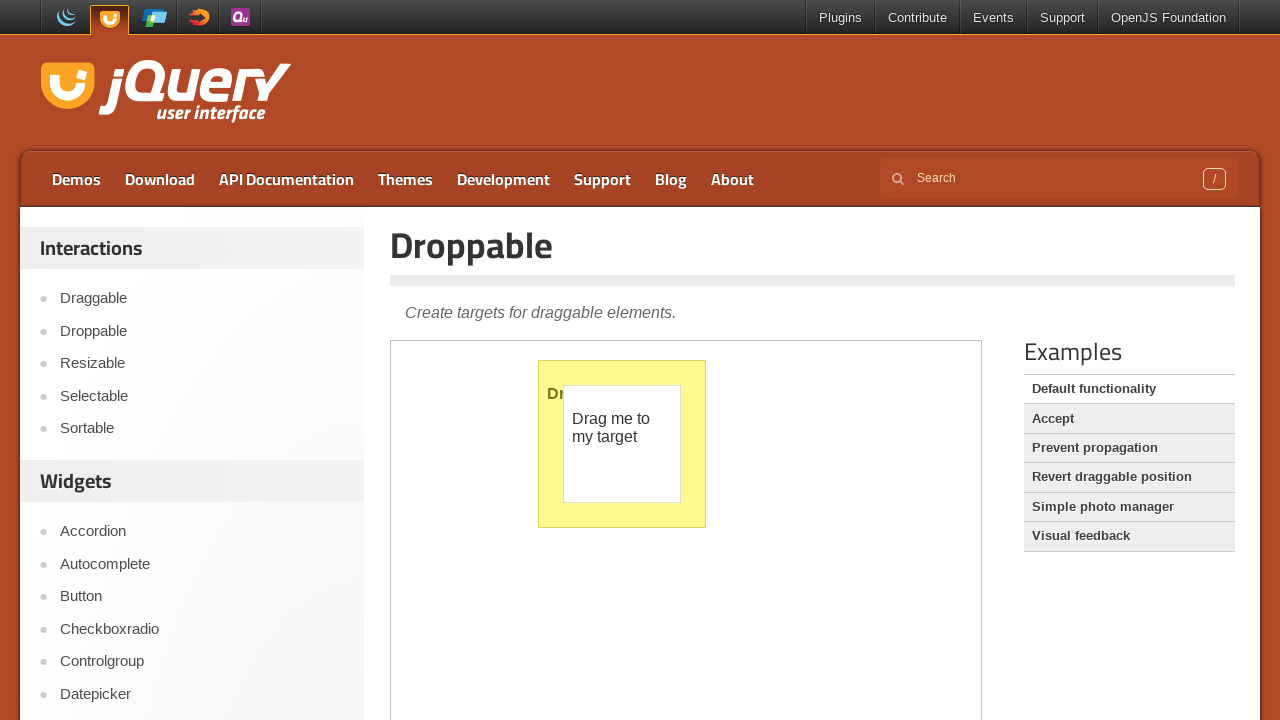